Tests jQuery UI's selectable widget by selecting multiple items from Item 1 to Item 5 using click and drag

Starting URL: https://jqueryui.com/selectable/

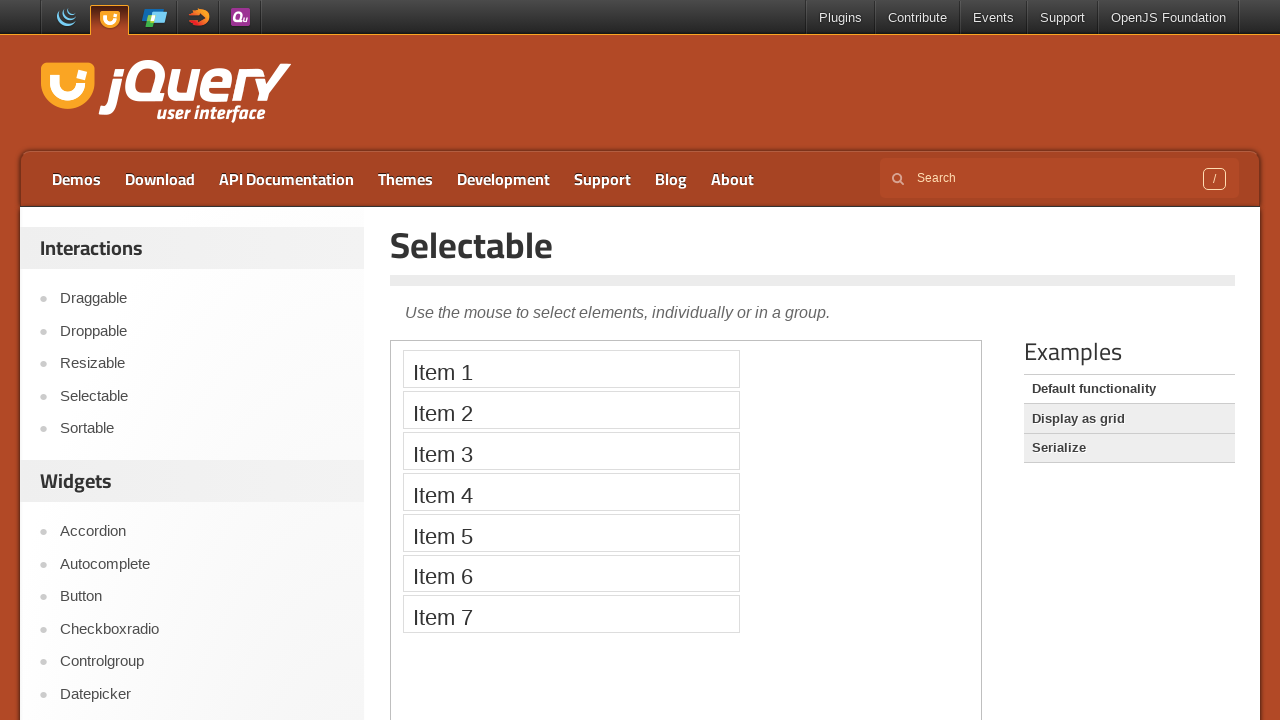

Located the demo iframe containing the selectable widget
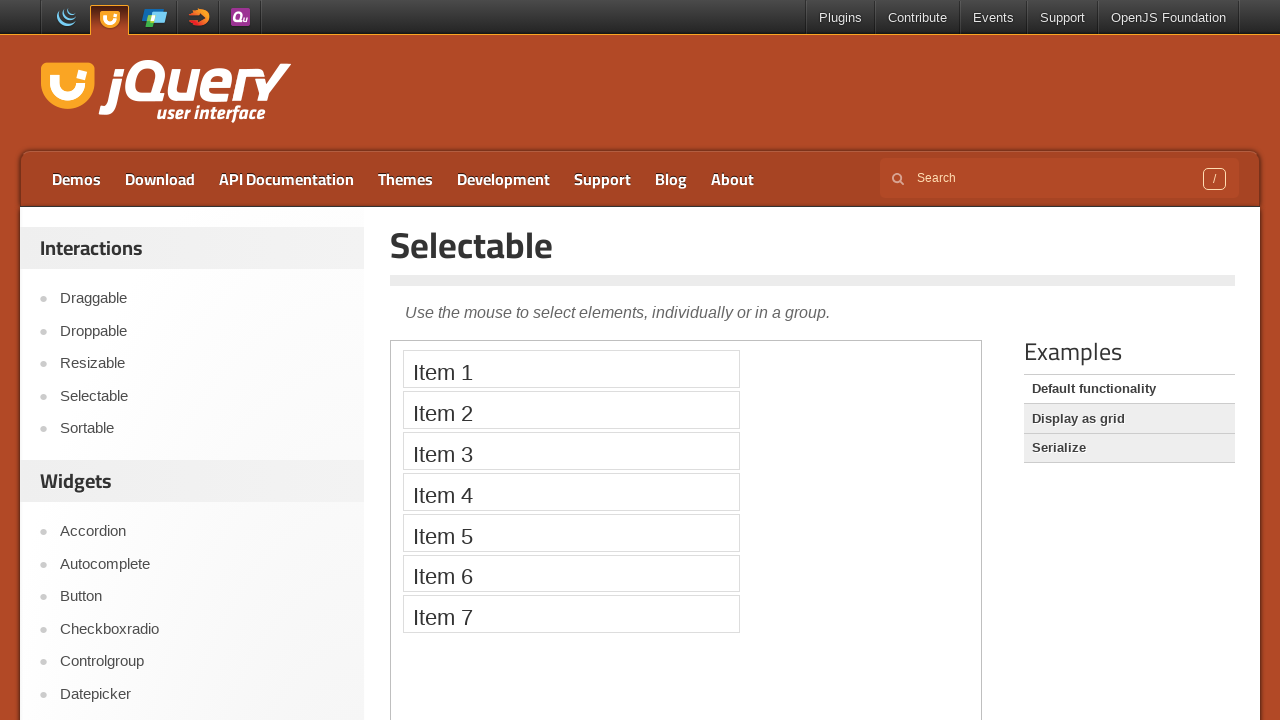

Located Item 1 element
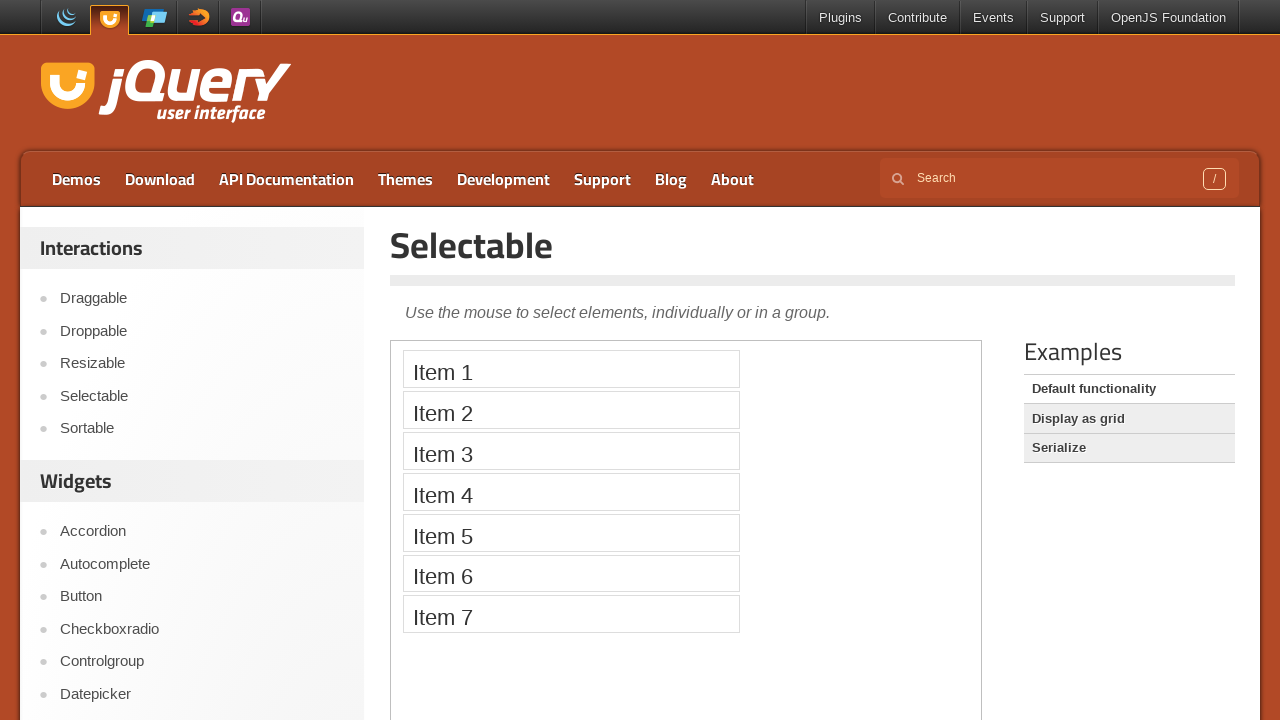

Located Item 5 element
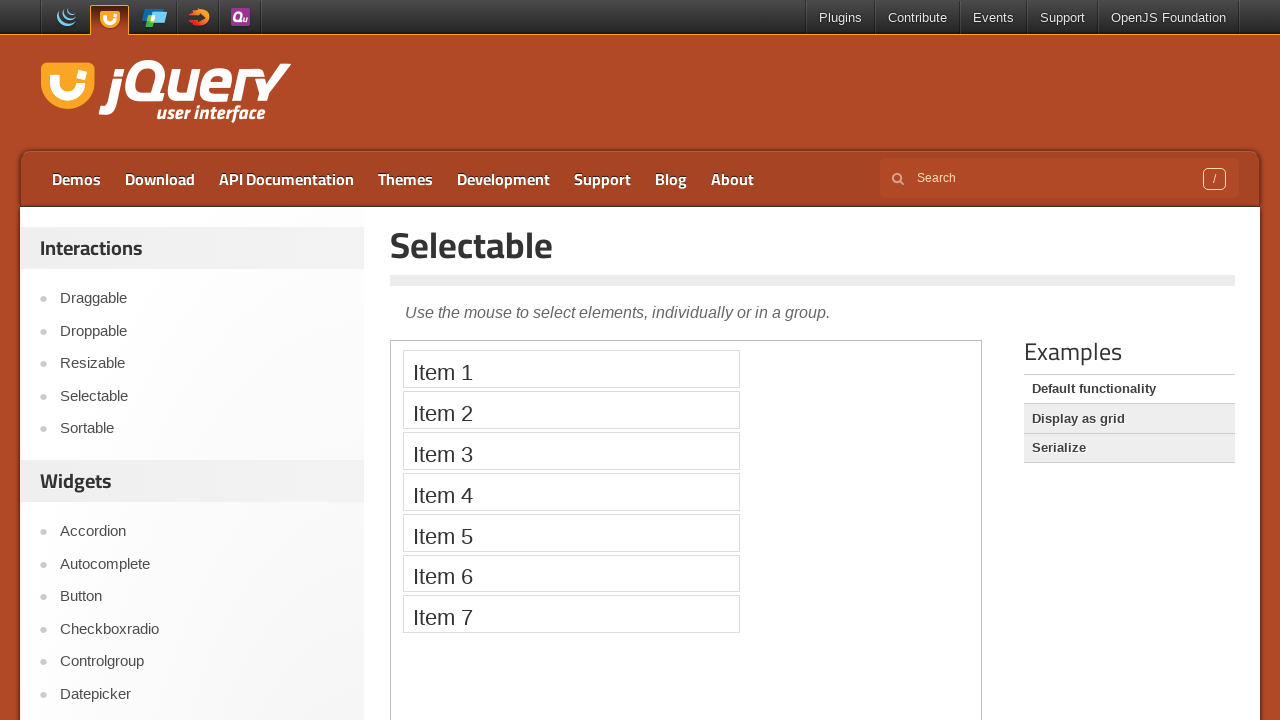

Dragged from Item 1 to Item 5 to select multiple items at (571, 532)
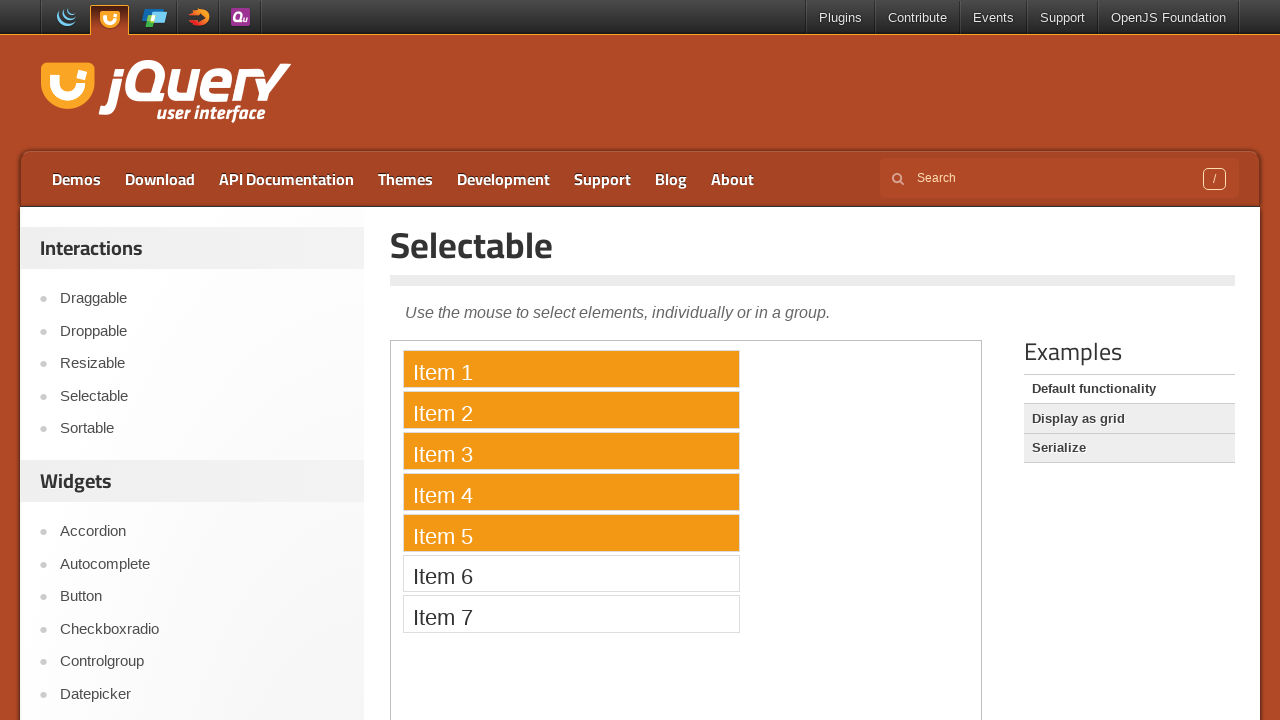

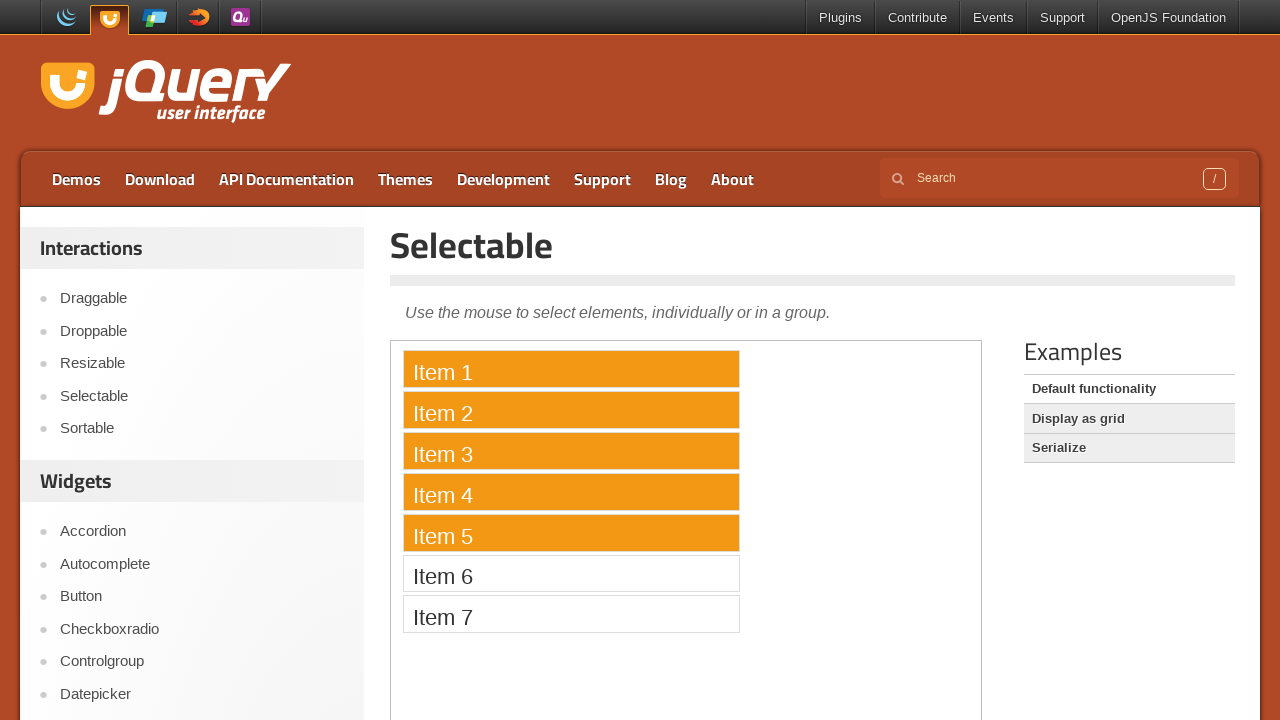